Tests JavaScript prompt alert handling by clicking a button to trigger a JS prompt, entering text into the alert, and interacting with it

Starting URL: https://the-internet.herokuapp.com/javascript_alerts

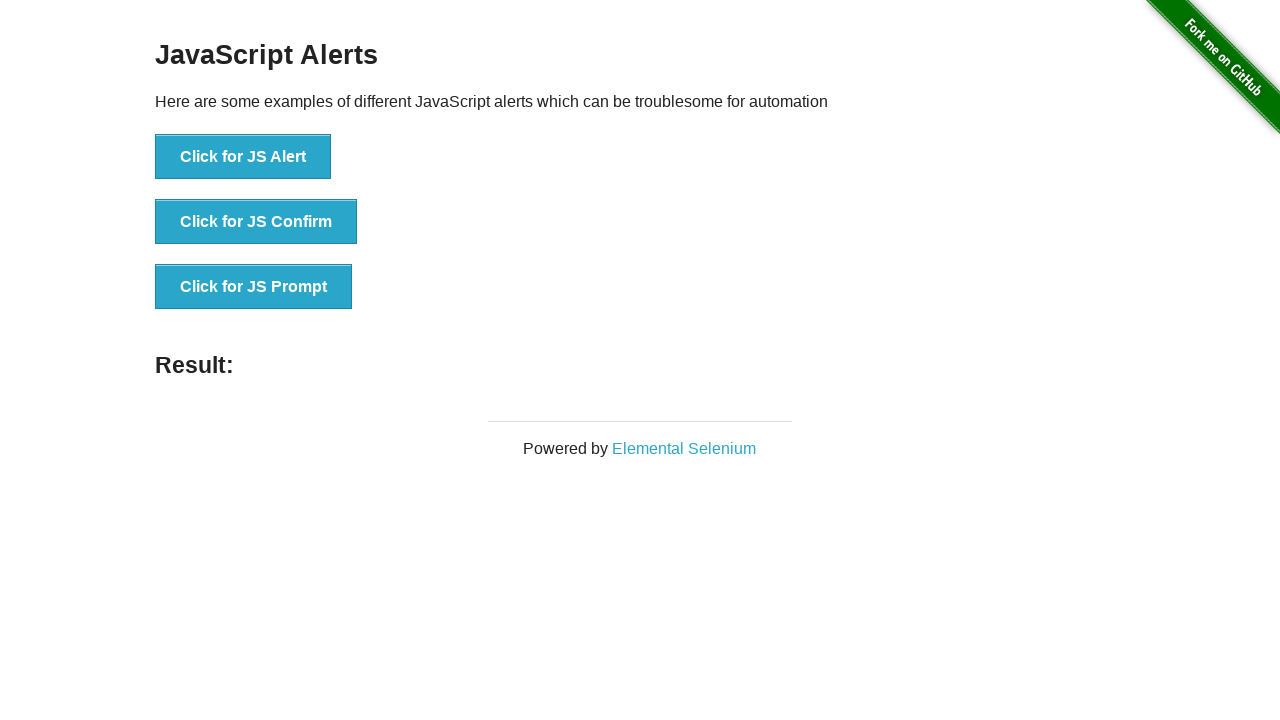

Clicked button to trigger JS Prompt alert at (254, 287) on xpath=//*[text()='Click for JS Prompt']
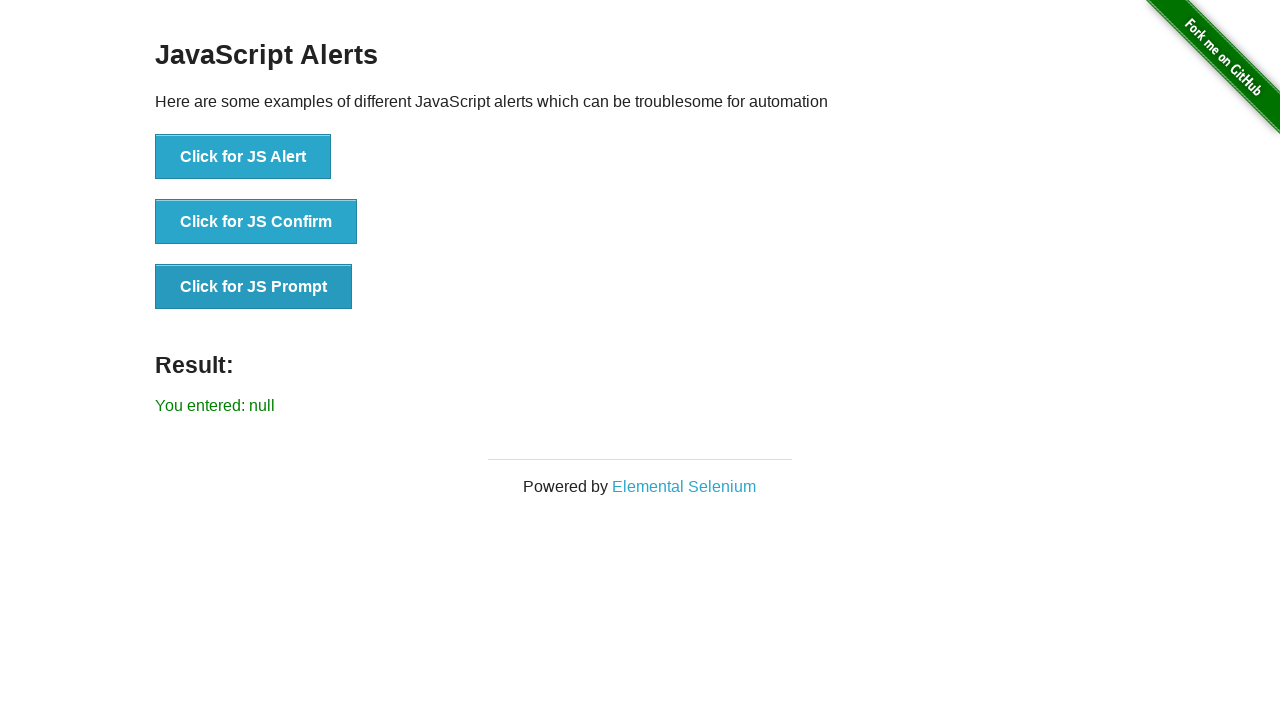

Set up dialog handler to accept prompt with 'Test' text
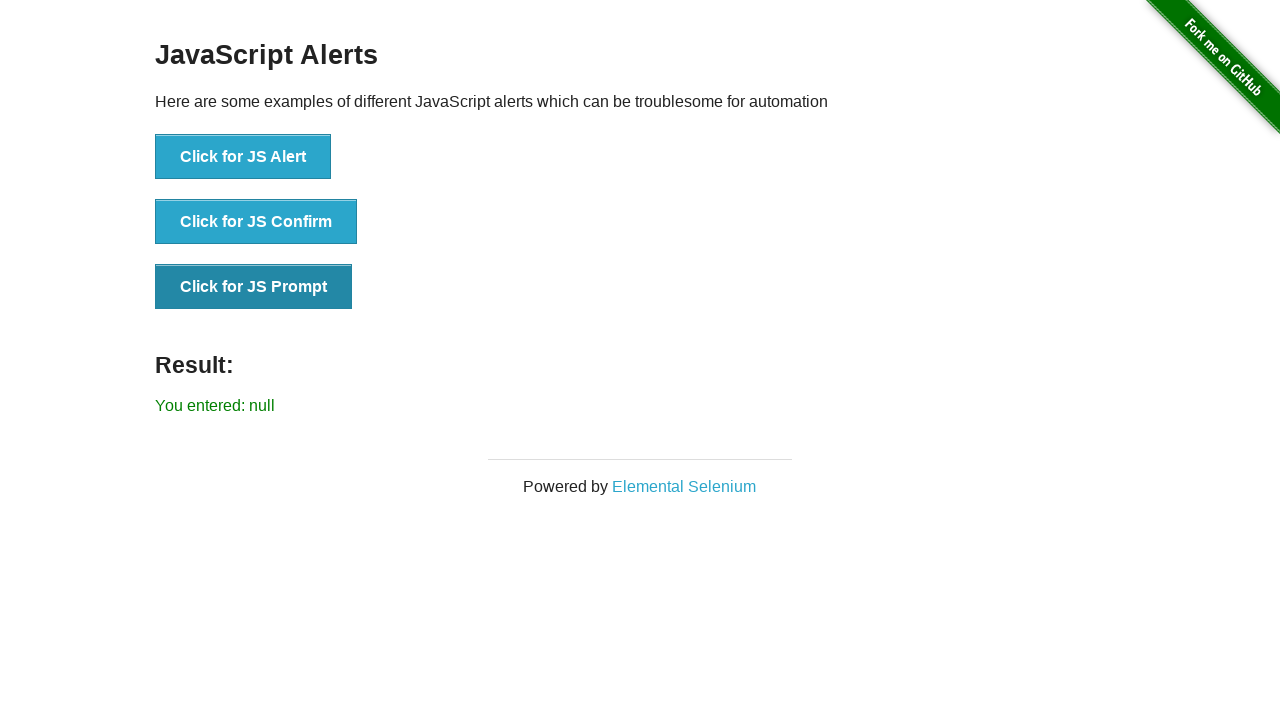

Clicked button again to trigger JS Prompt with handler active at (254, 287) on button:has-text('Click for JS Prompt')
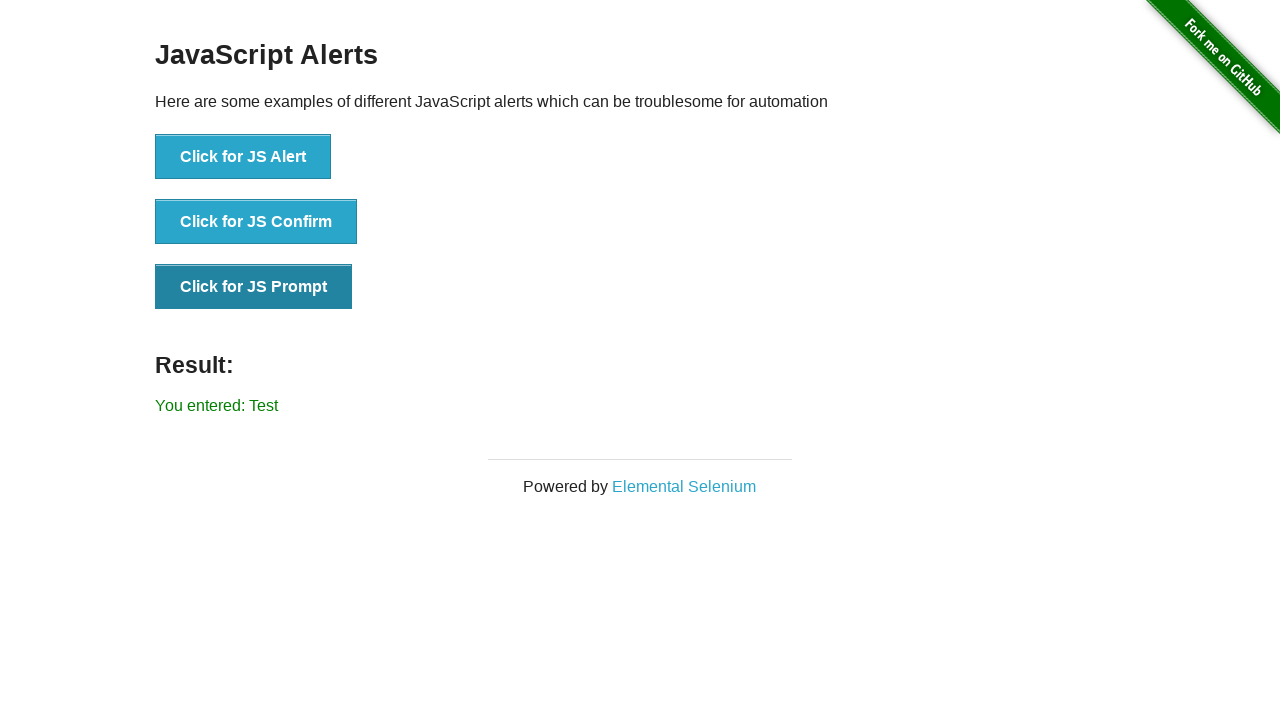

Result element appeared after accepting prompt
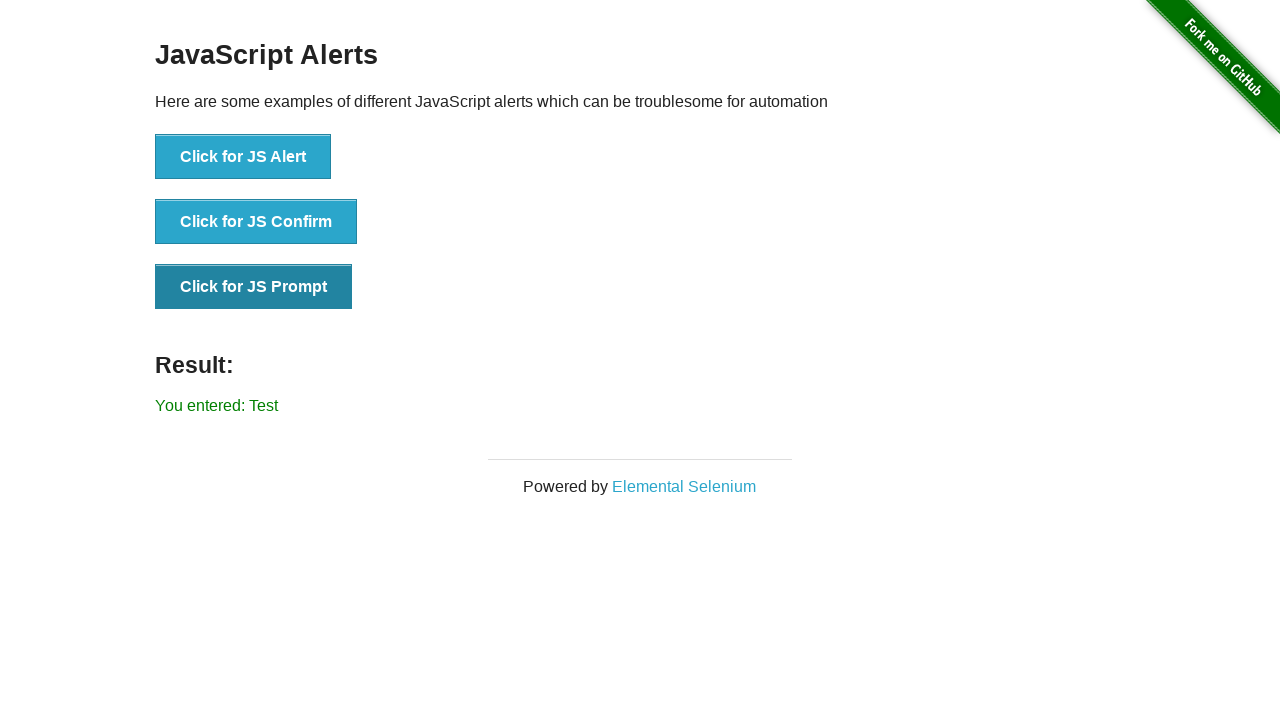

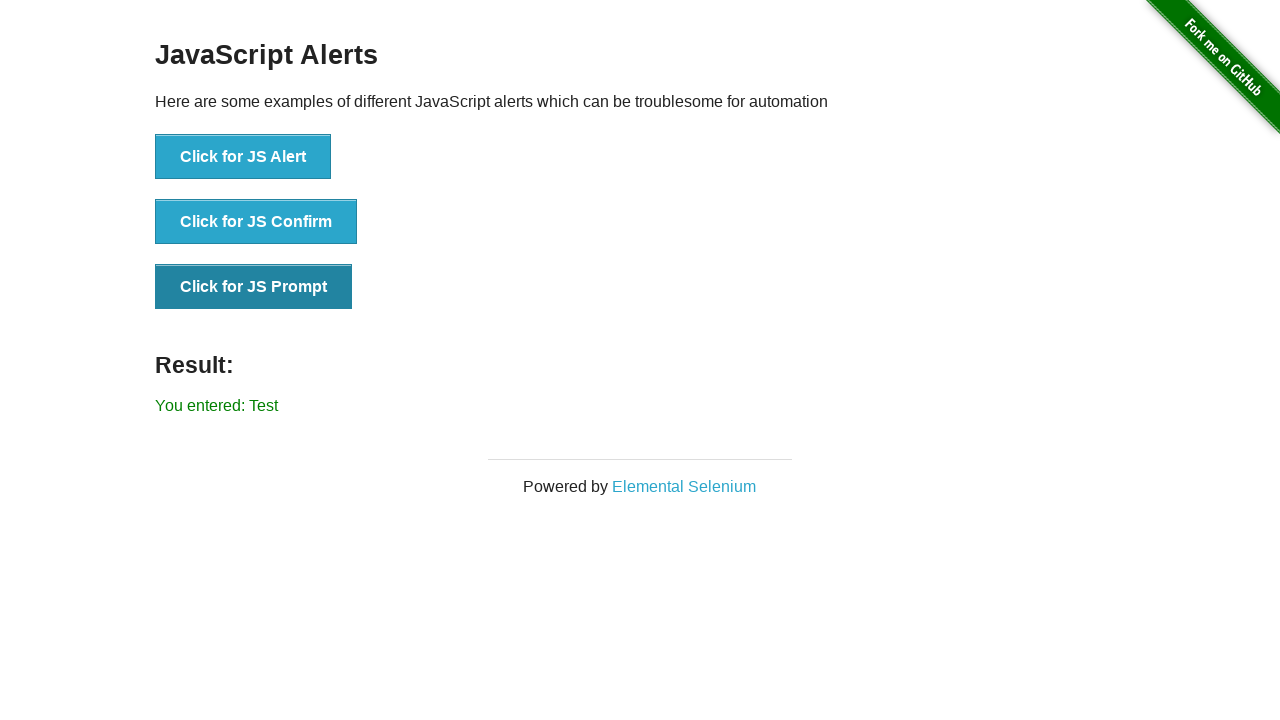